Tests dropdown selection functionality by selecting options using different methods - first by index, then by value

Starting URL: https://rahulshettyacademy.com/AutomationPractice/

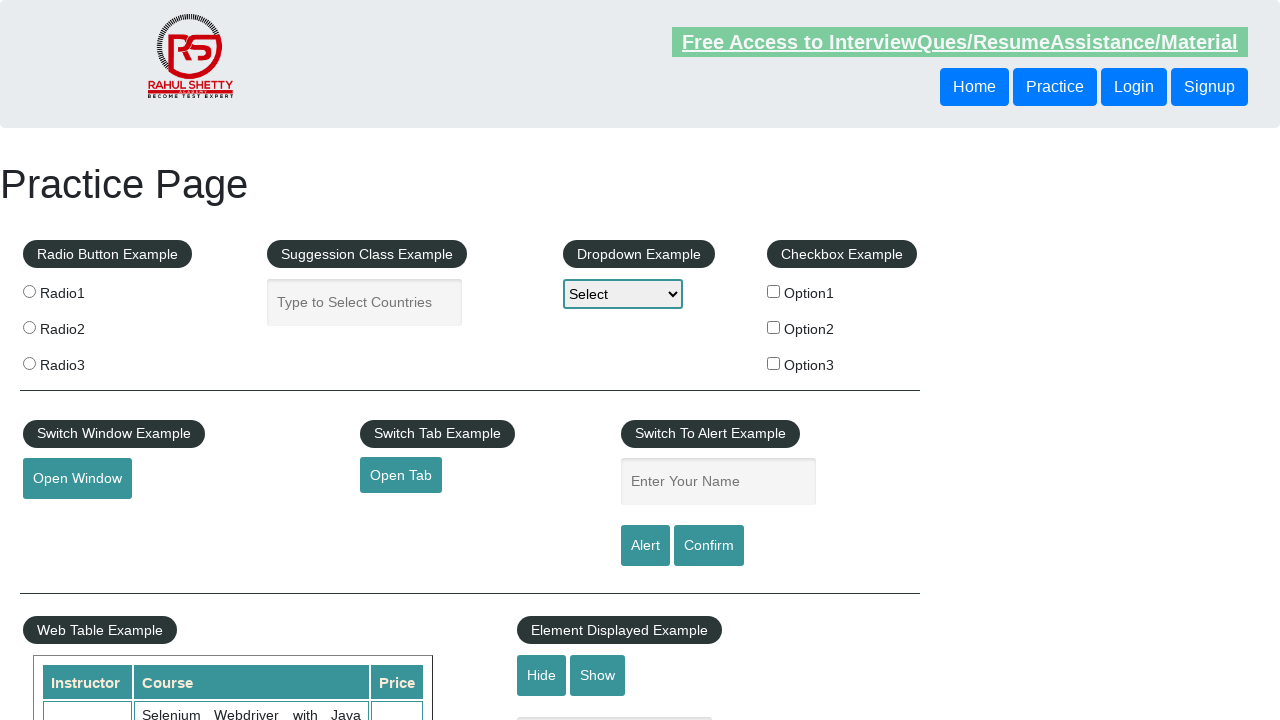

Located dropdown element with id 'dropdown-class-example'
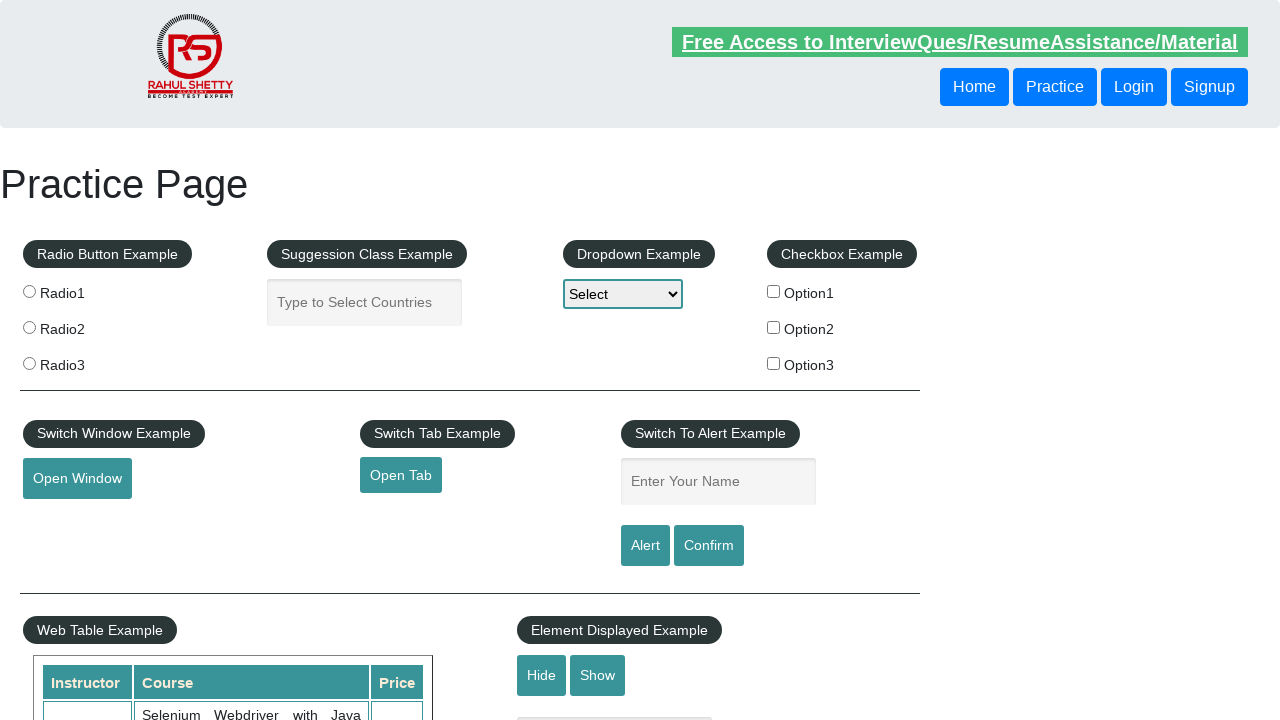

Selected dropdown option by index 1 (second option) on #dropdown-class-example
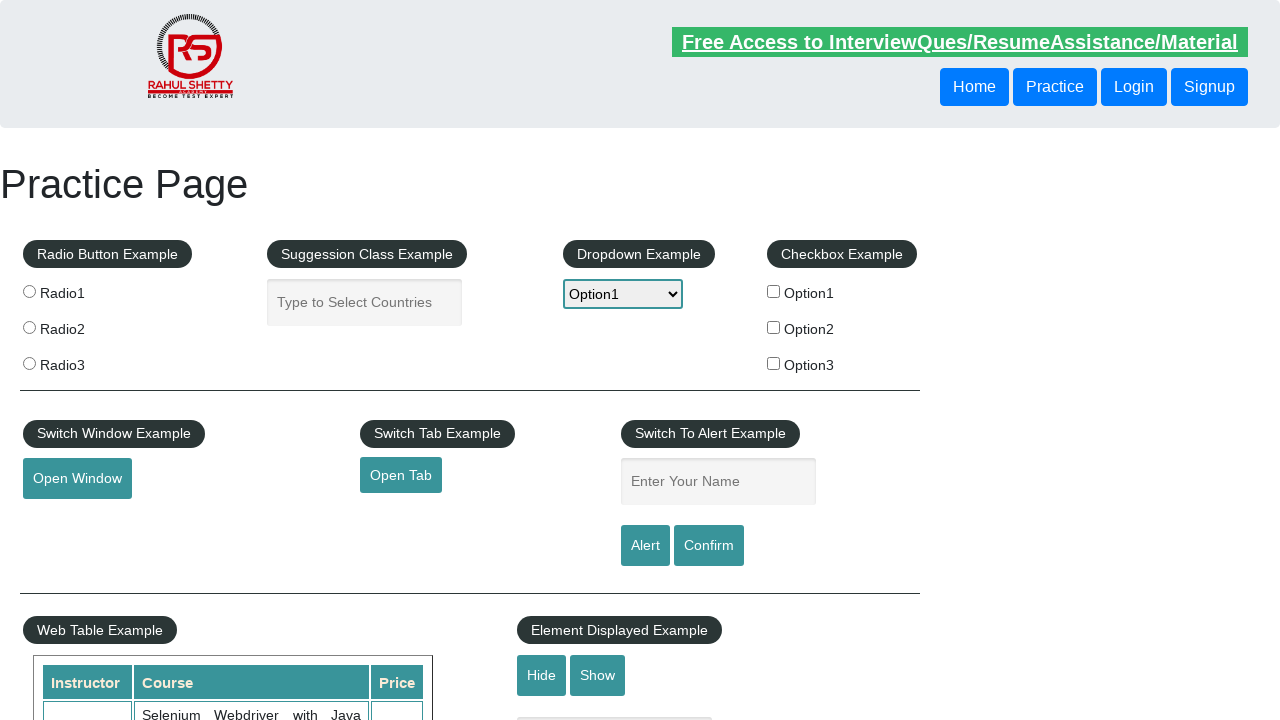

Selected dropdown option by value 'option2' on #dropdown-class-example
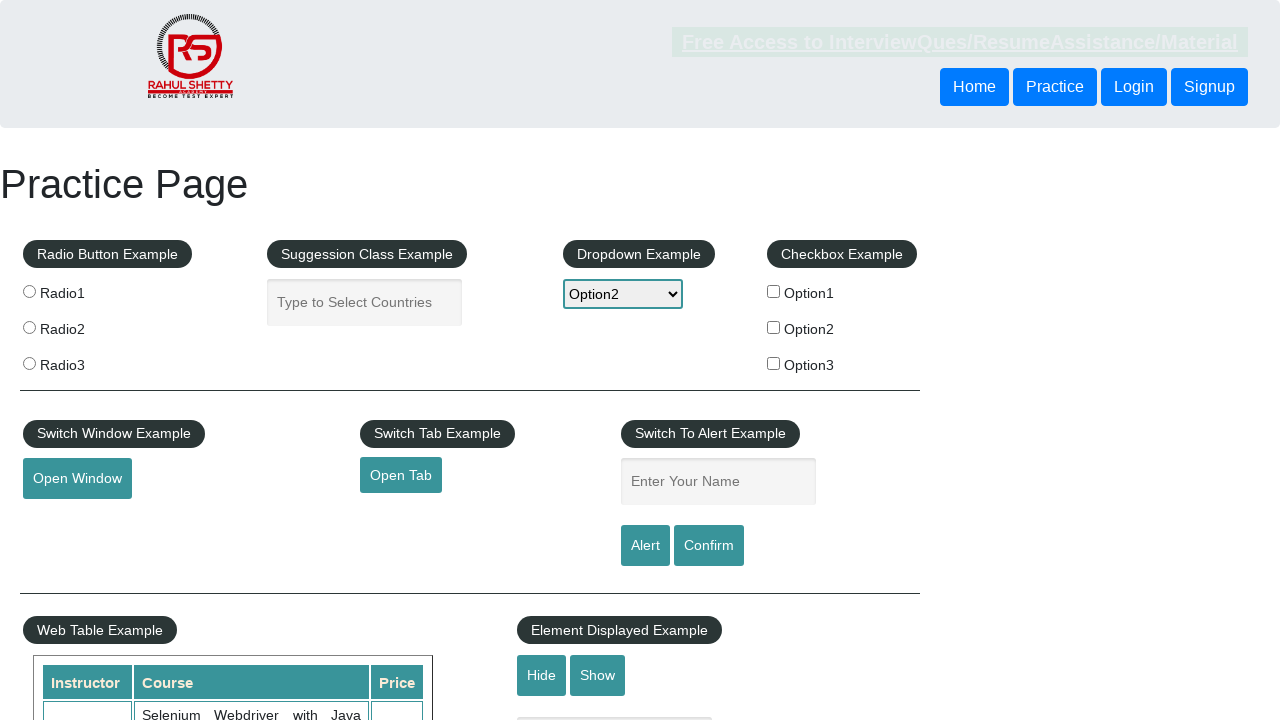

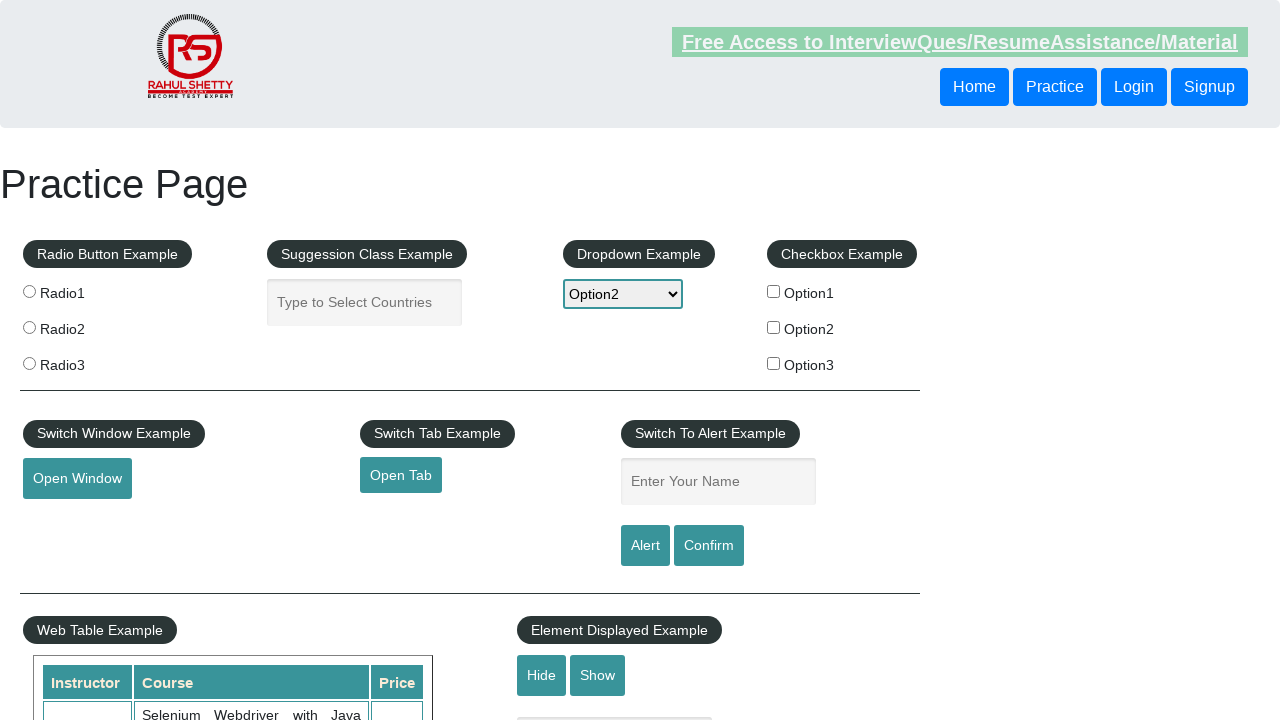